Tests browser window and tab functionality on DemoQA by clicking buttons that open new tabs/windows, switching to them to verify content, then closing them and returning to the parent window.

Starting URL: https://demoqa.com/browser-windows

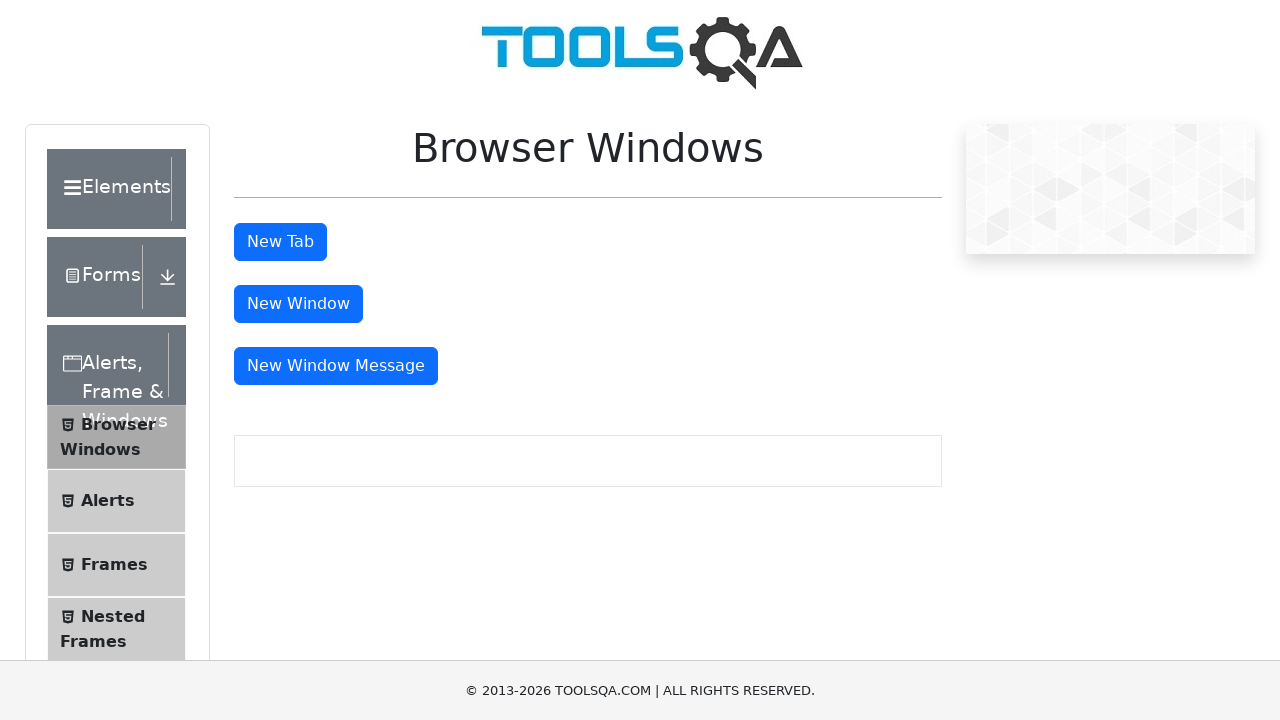

Clicked 'New Tab' button at (280, 242) on #tabButton
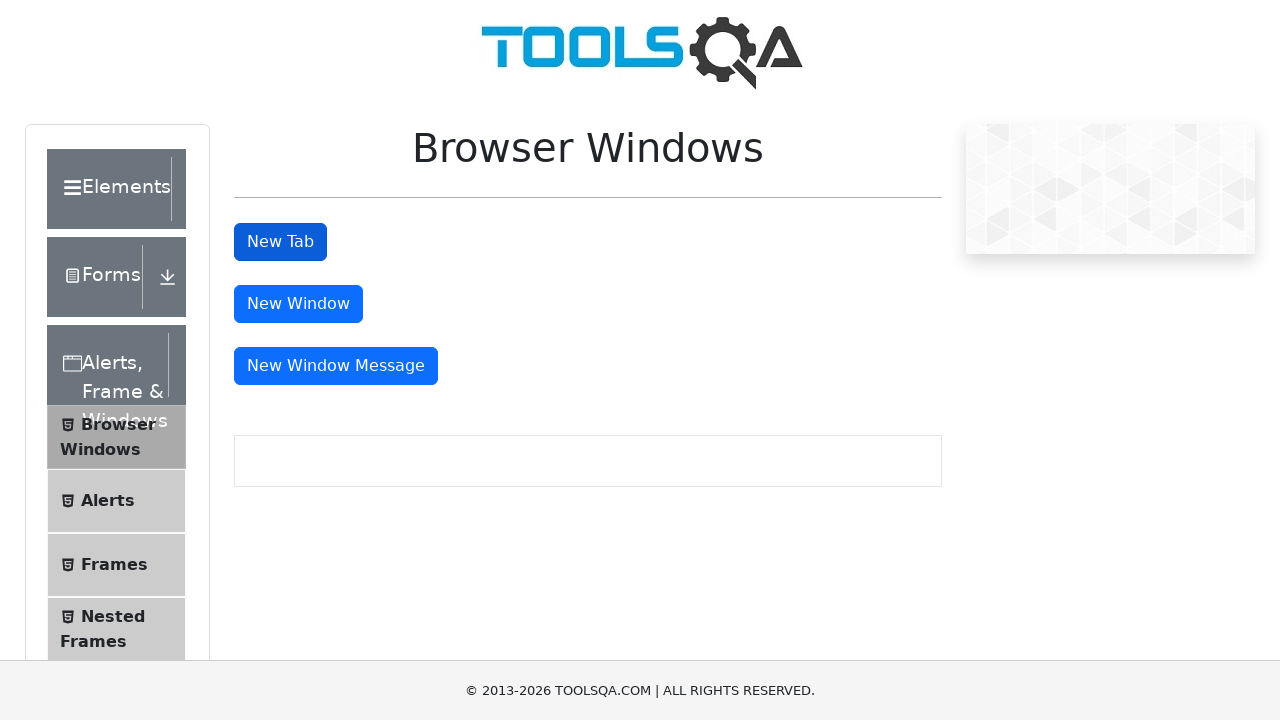

New tab opened and captured
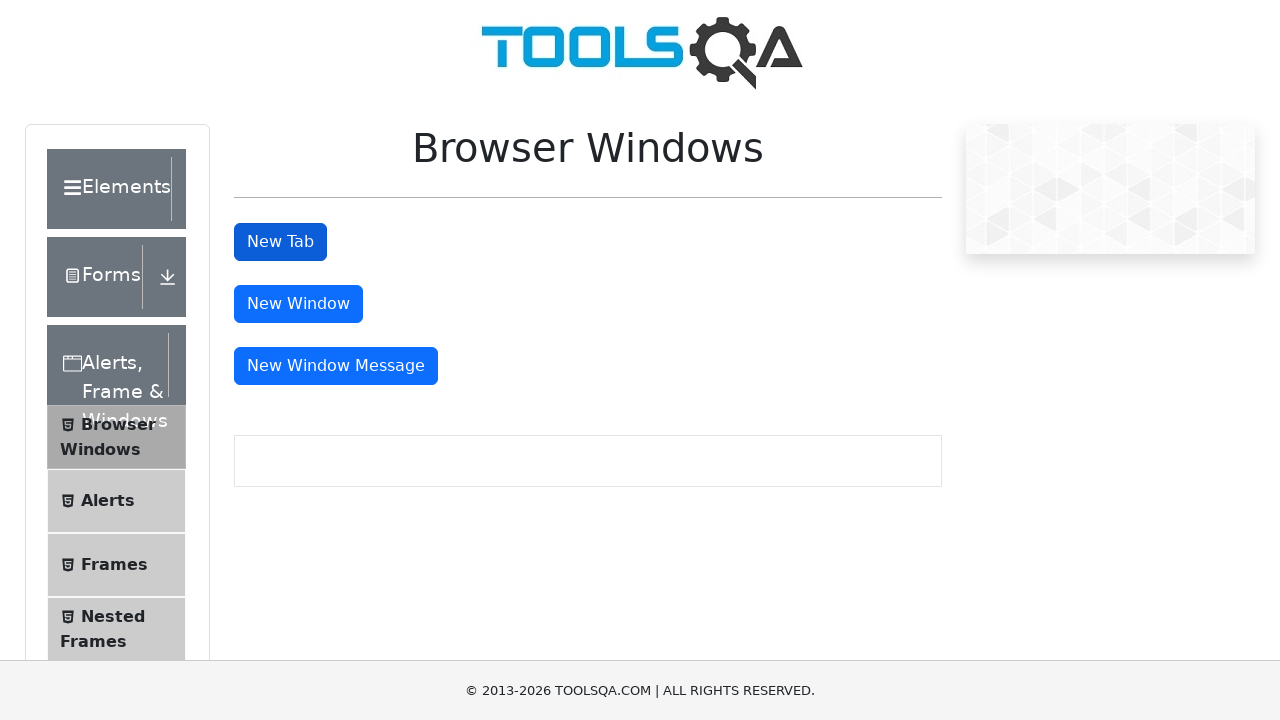

New tab page loaded completely
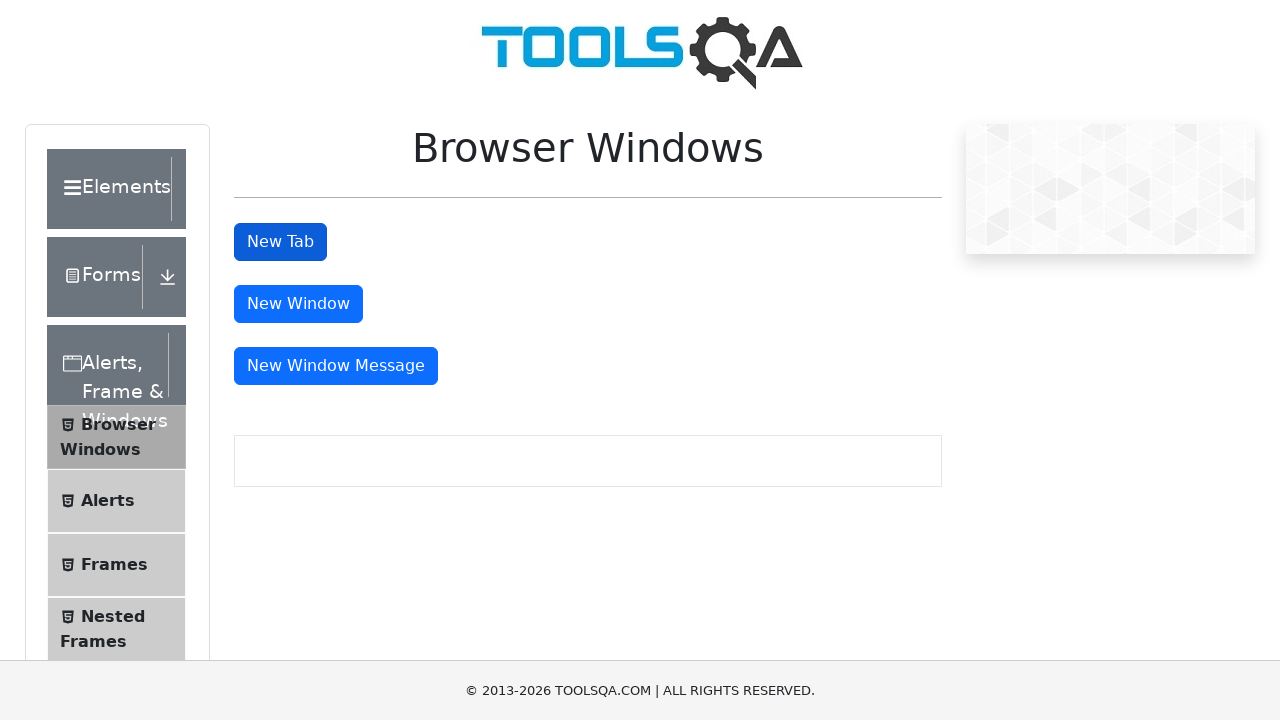

Verified 'sampleHeading' element exists in new tab
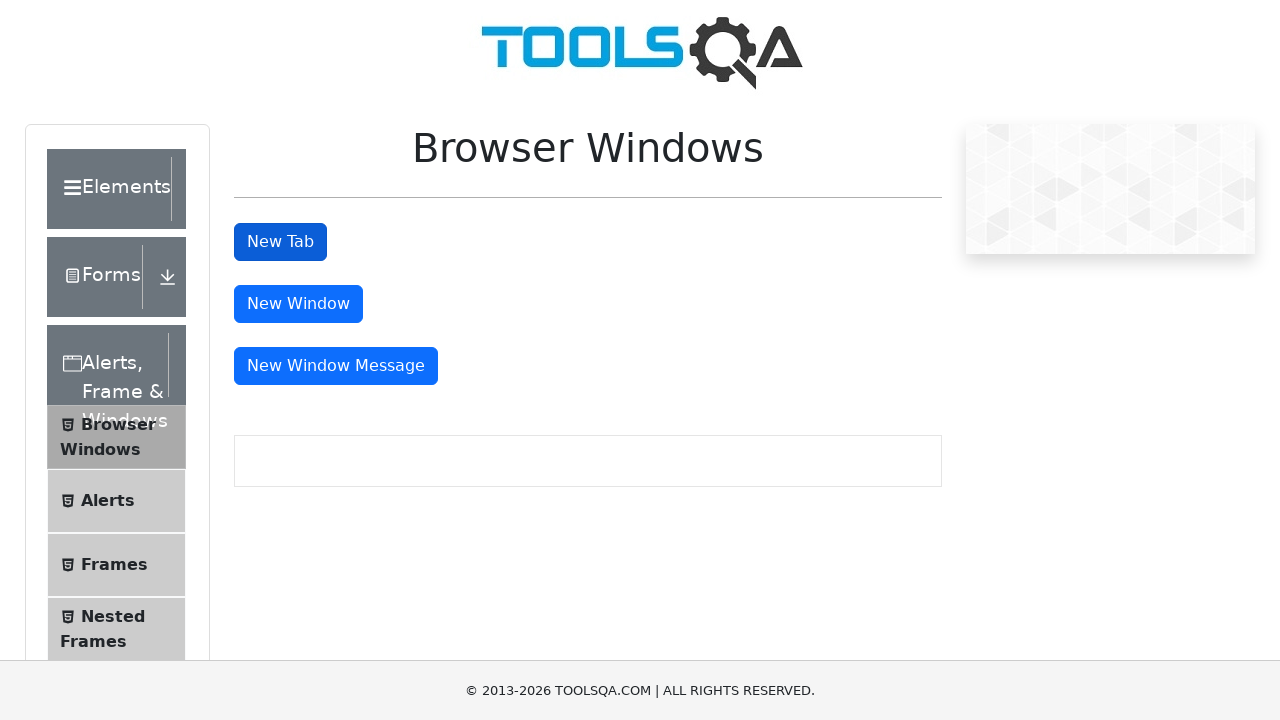

Closed new tab
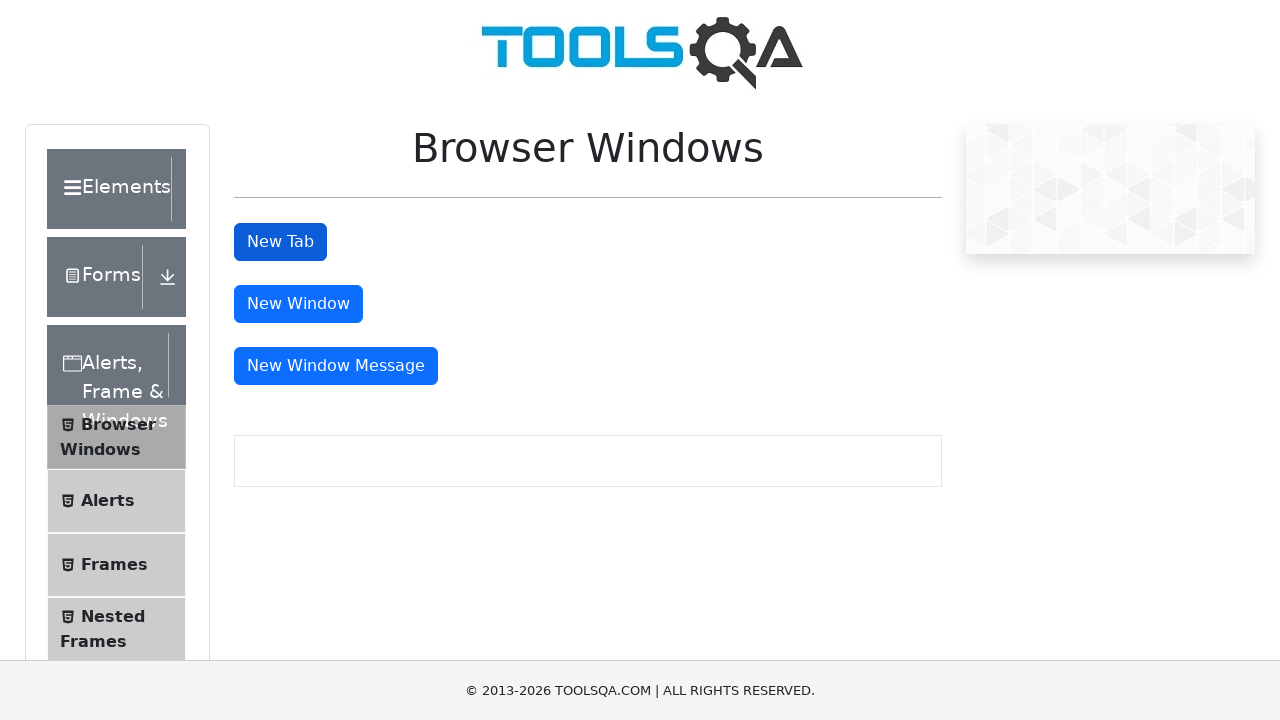

Clicked 'New Tab' button again at (280, 242) on #tabButton
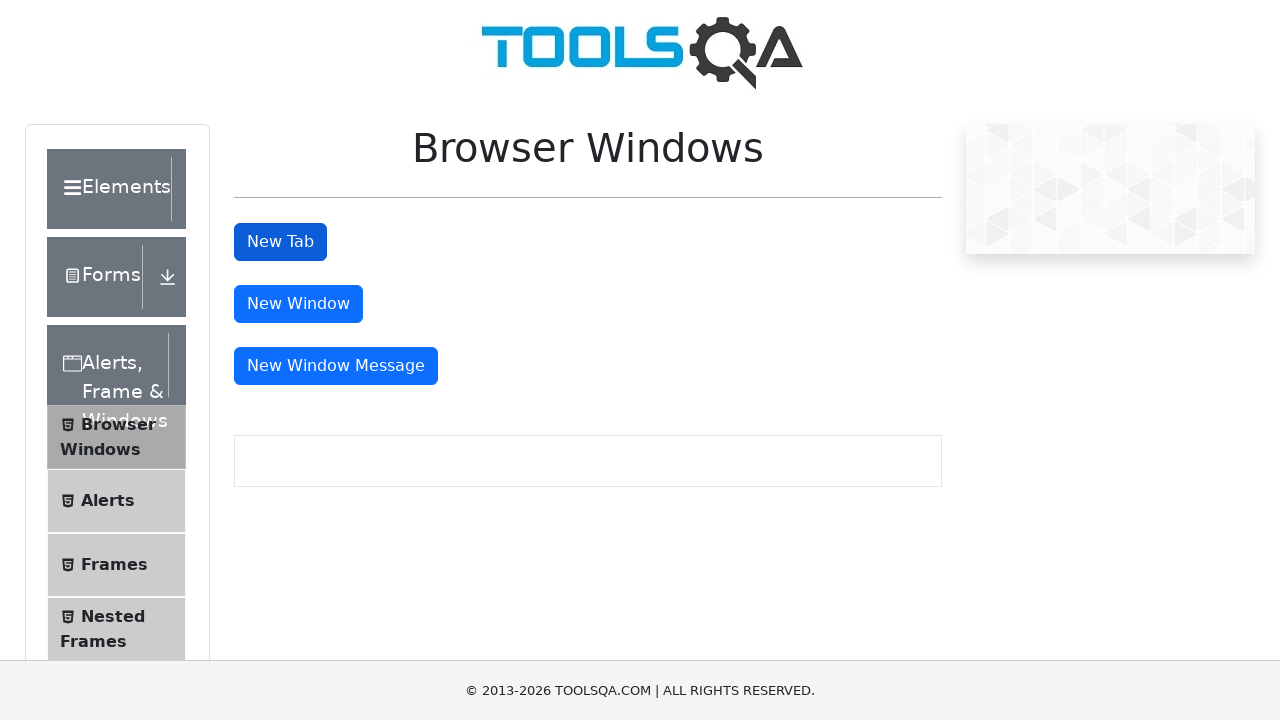

Second new tab opened and captured
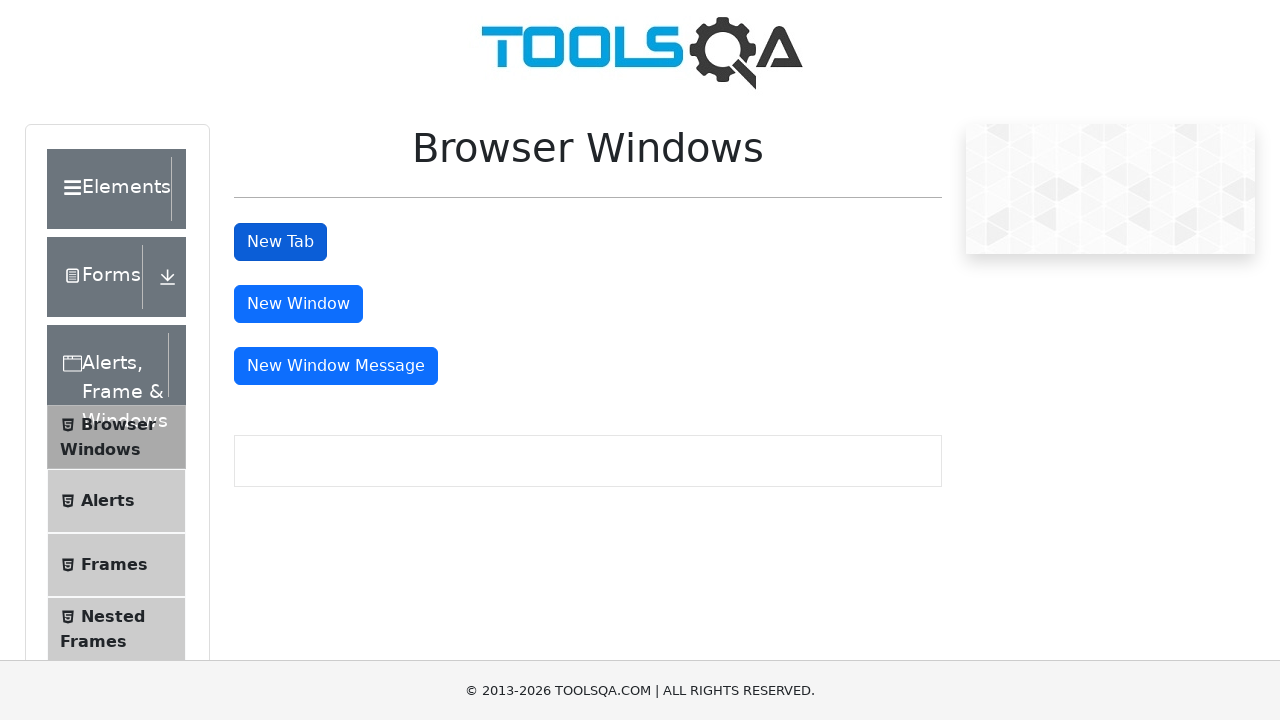

Second new tab page loaded completely
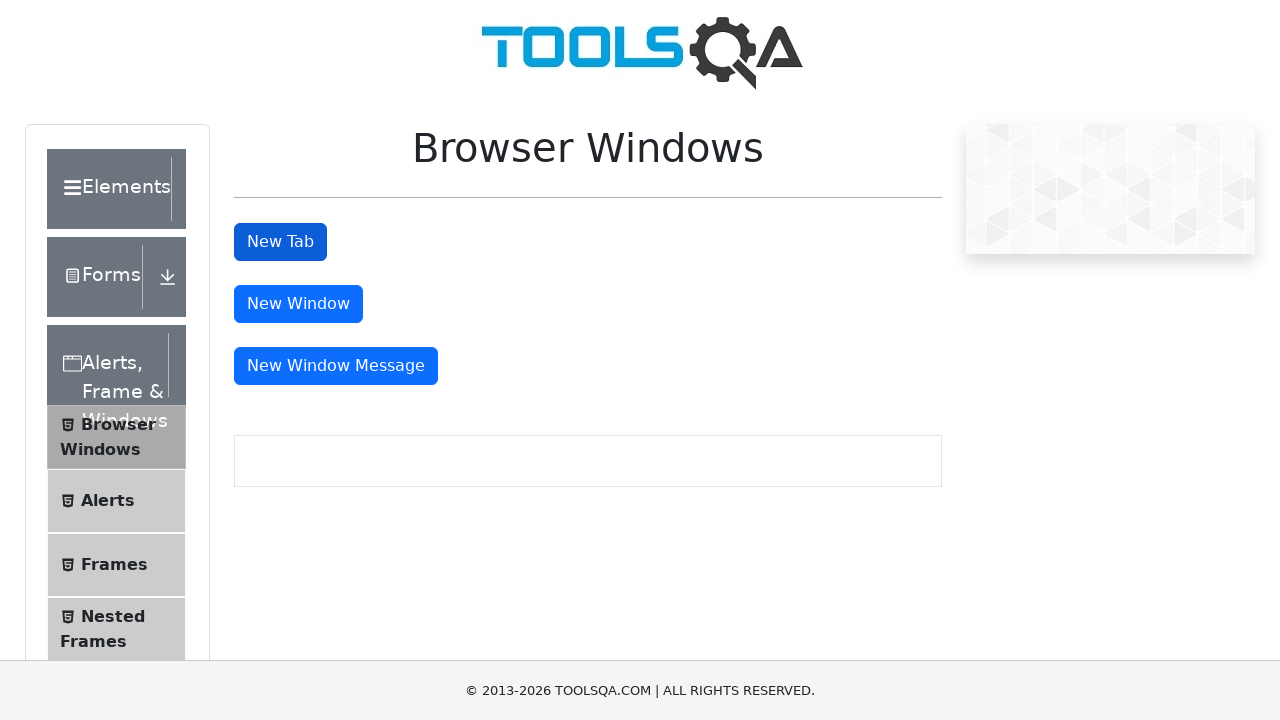

Verified 'sampleHeading' element exists in second new tab
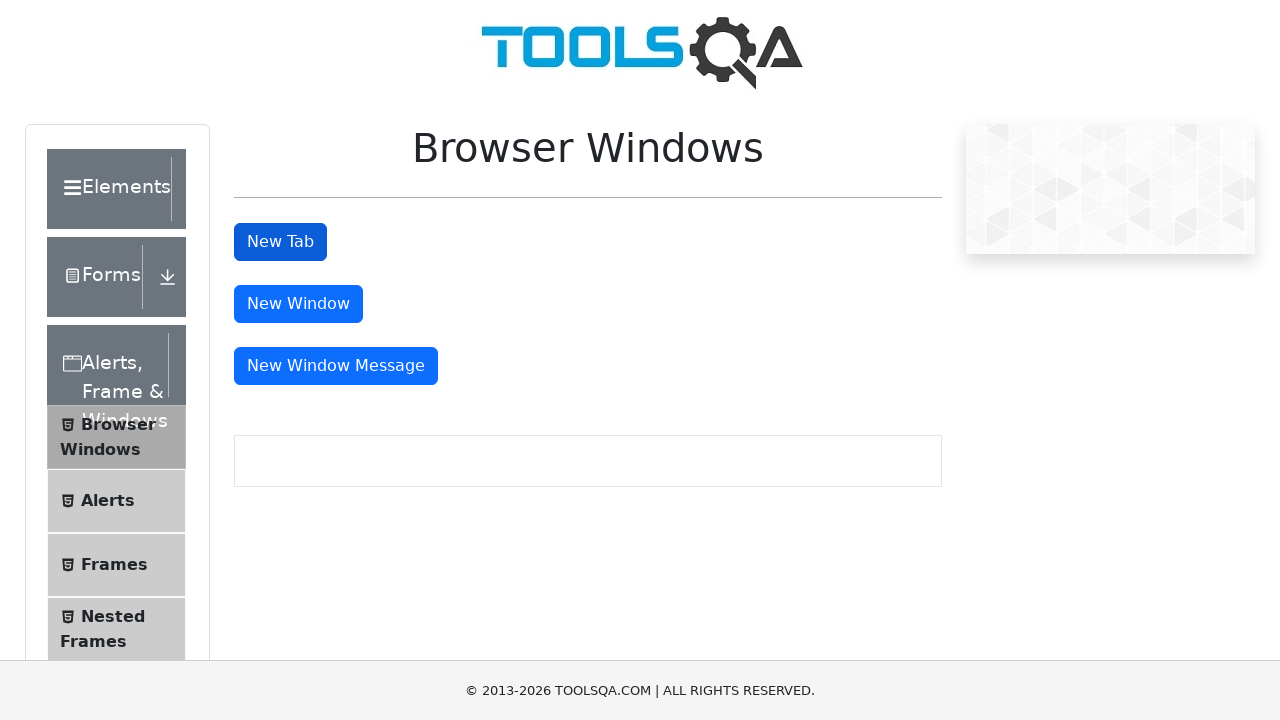

Closed second new tab
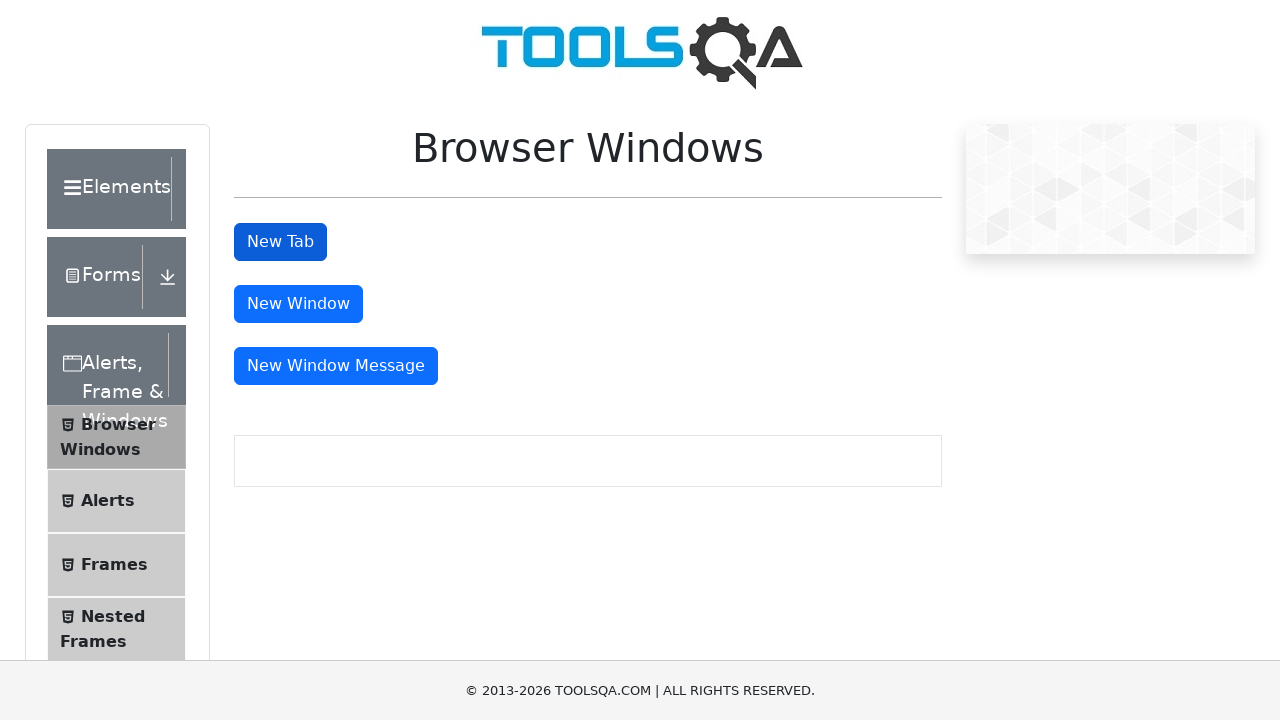

Clicked 'New Window' button at (298, 304) on #windowButton
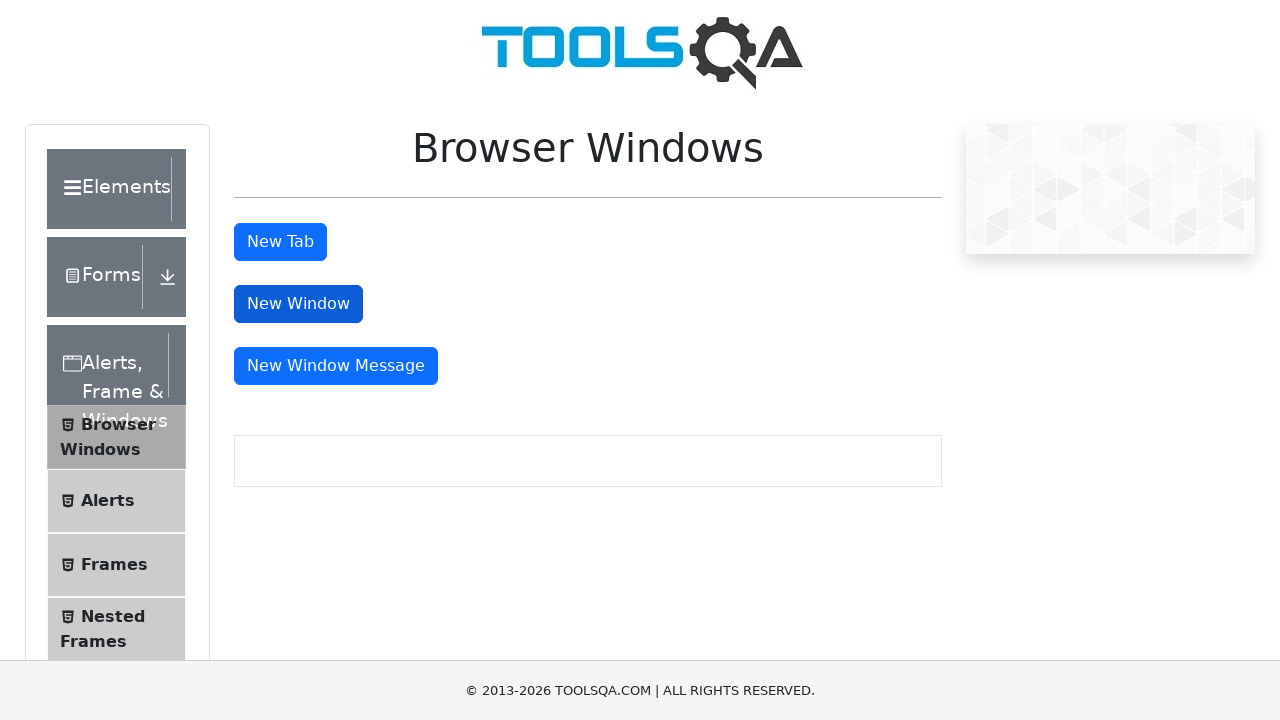

New window opened and captured
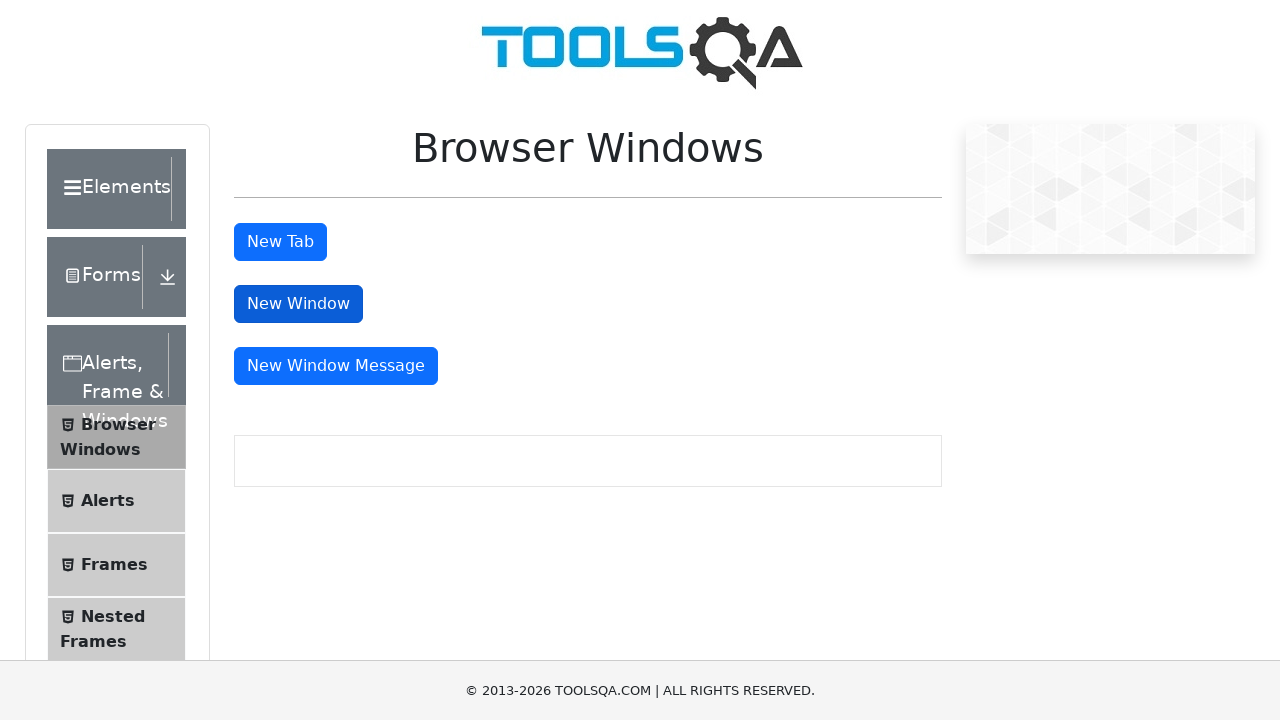

New window page loaded completely
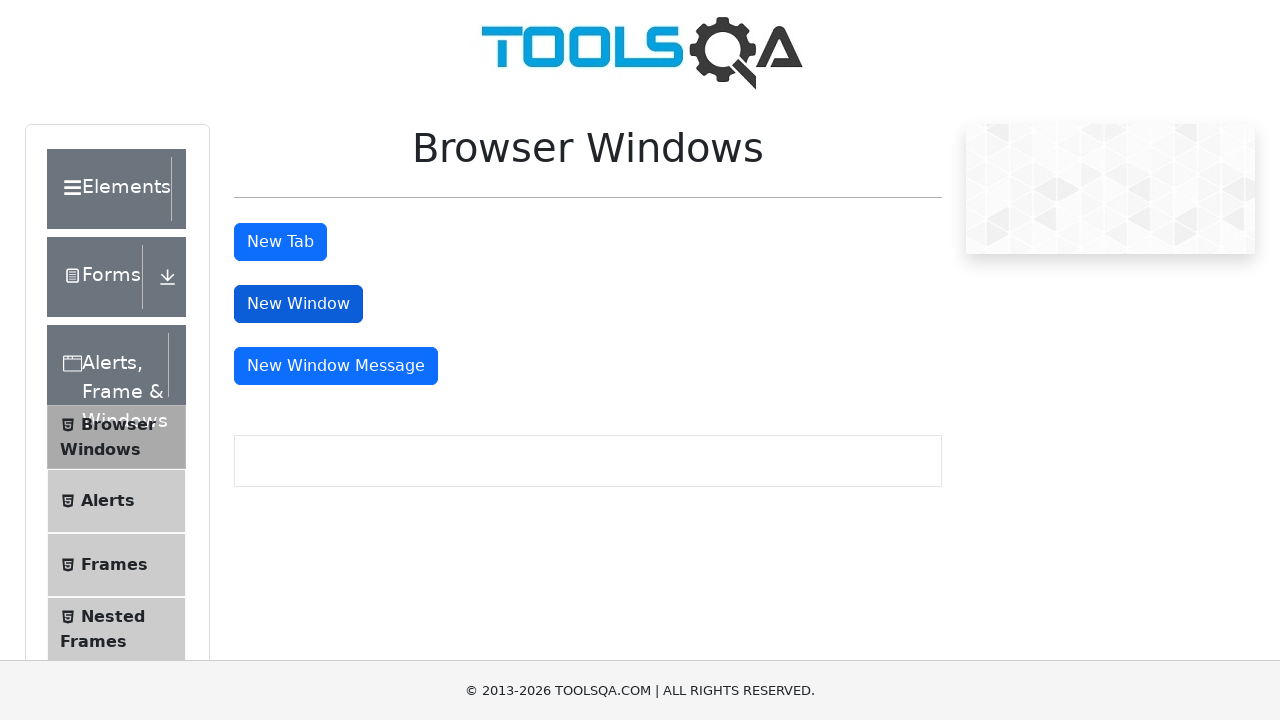

Verified 'sampleHeading' element exists in new window
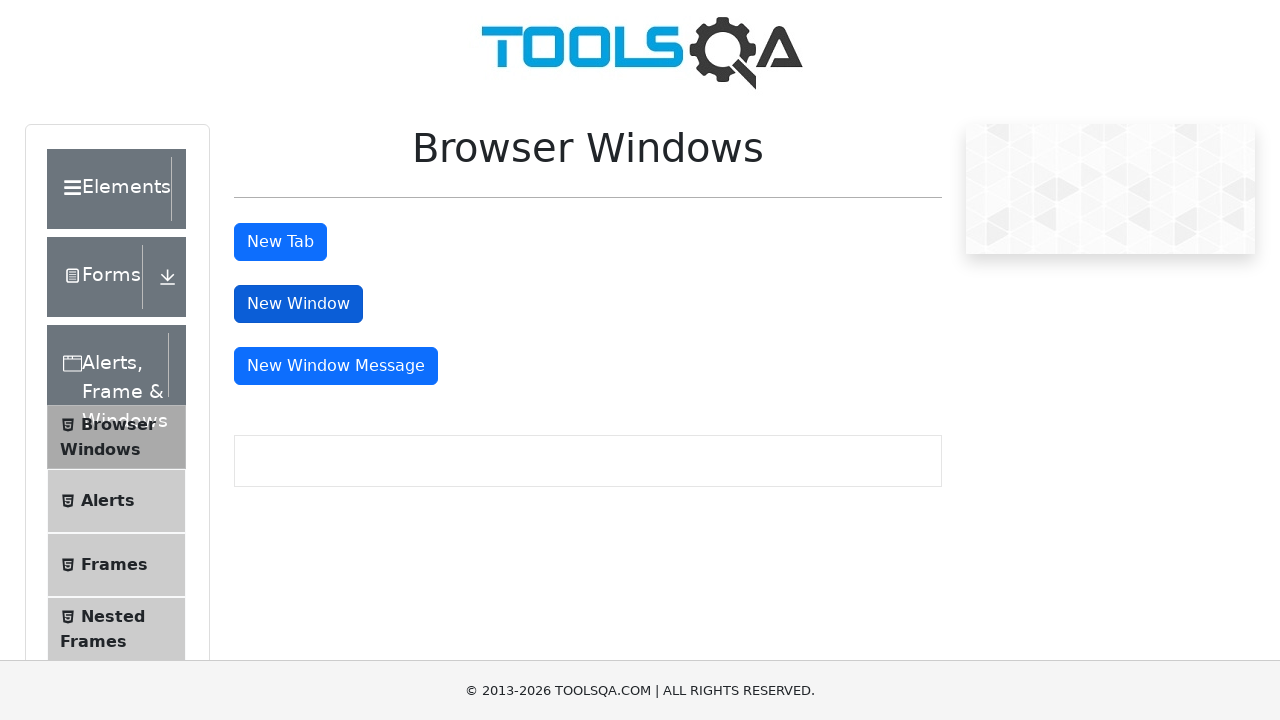

Closed new window
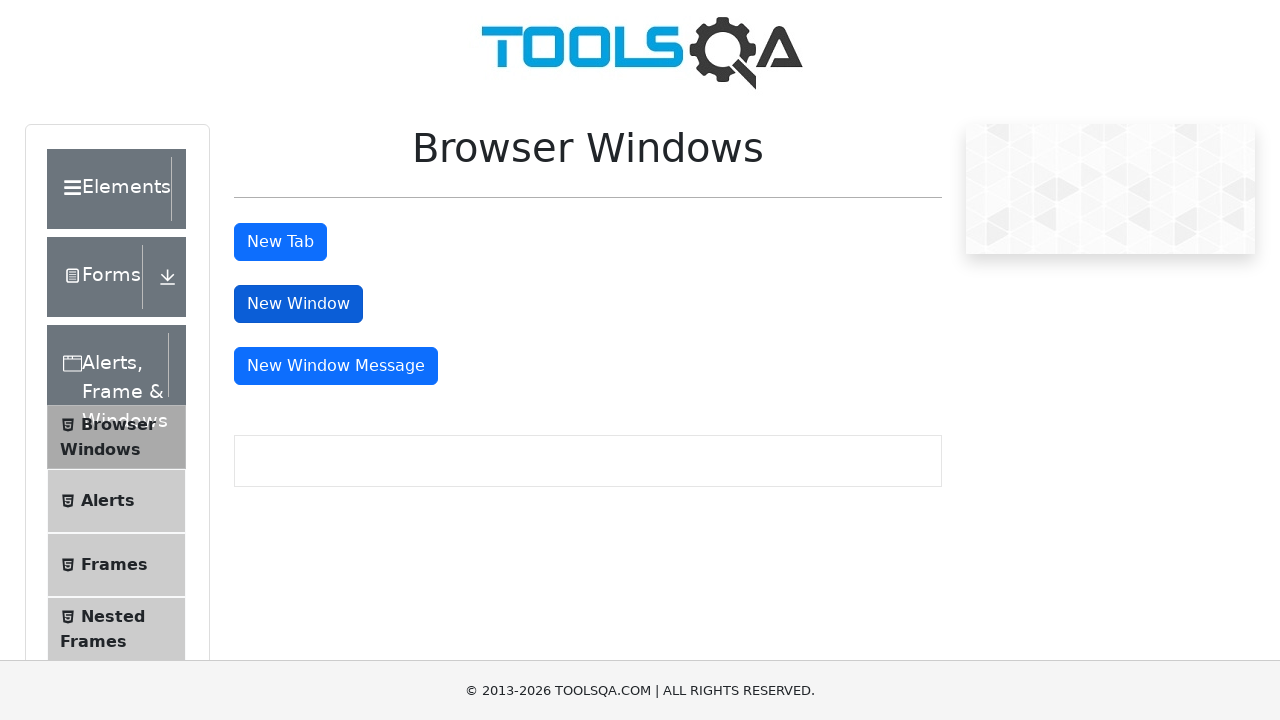

Clicked 'New Window Message' button at (336, 366) on #messageWindowButton
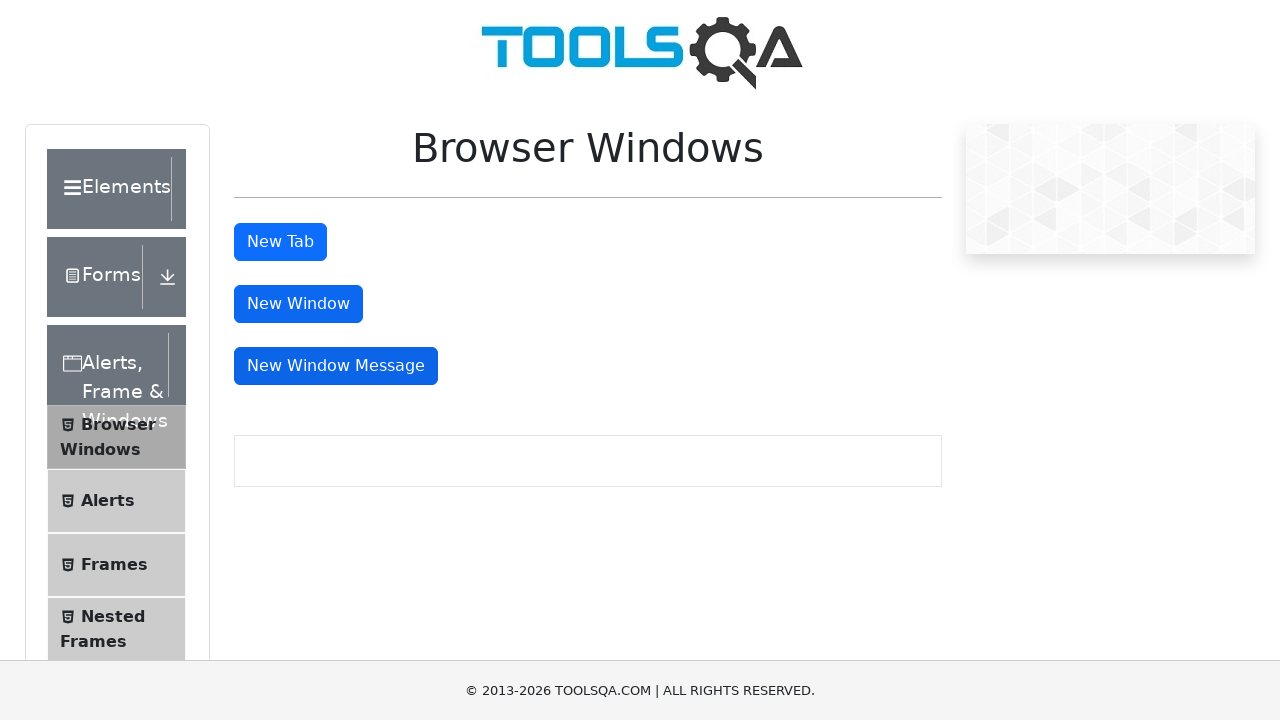

New message window opened and captured
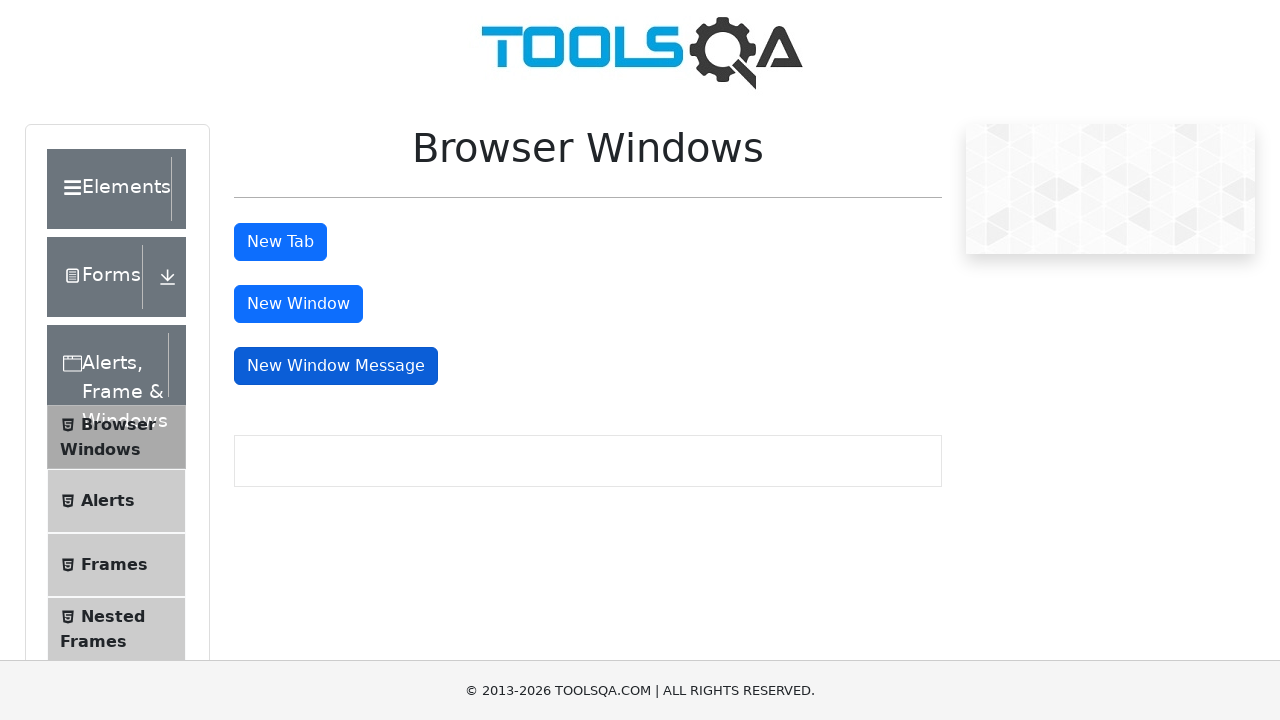

New message window page loaded completely
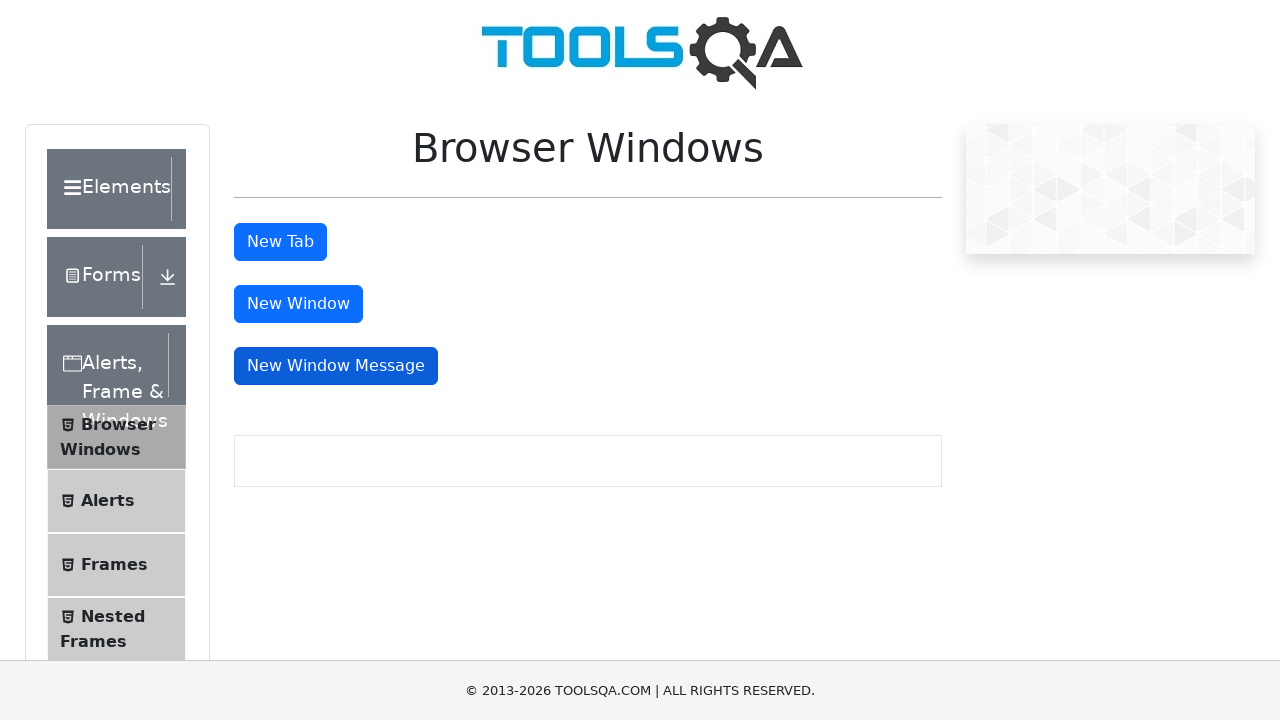

Closed new message window
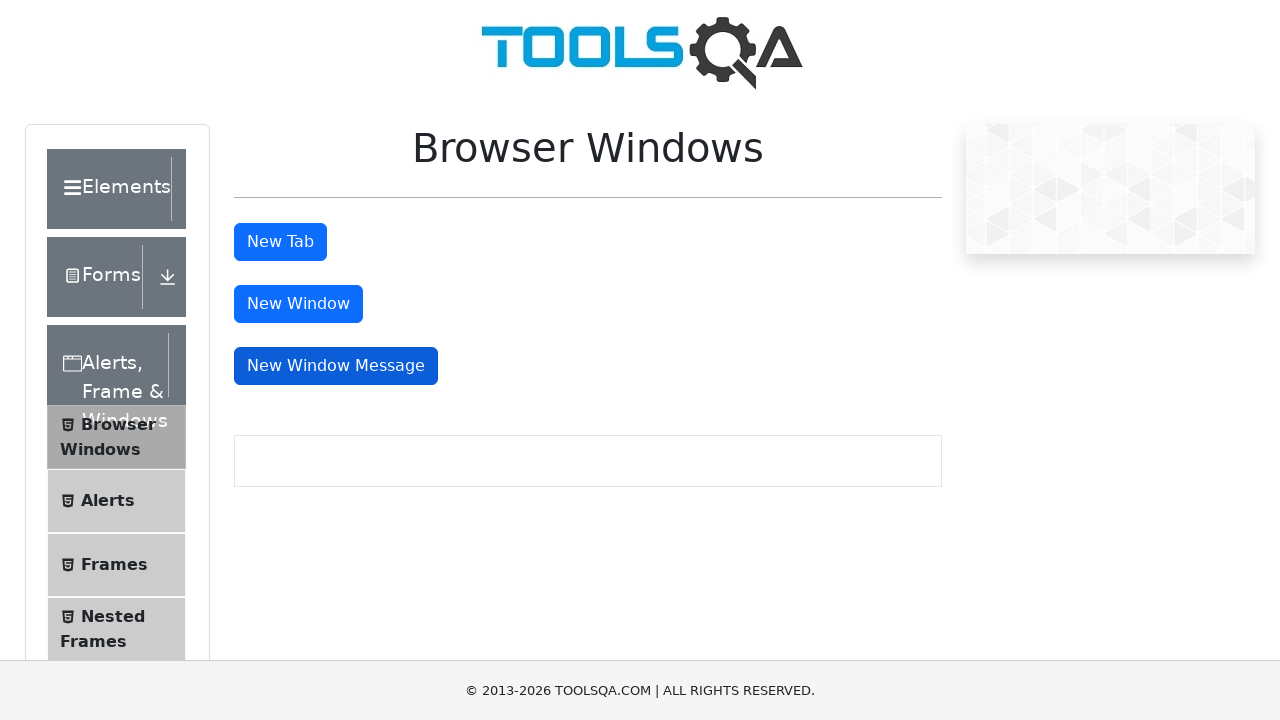

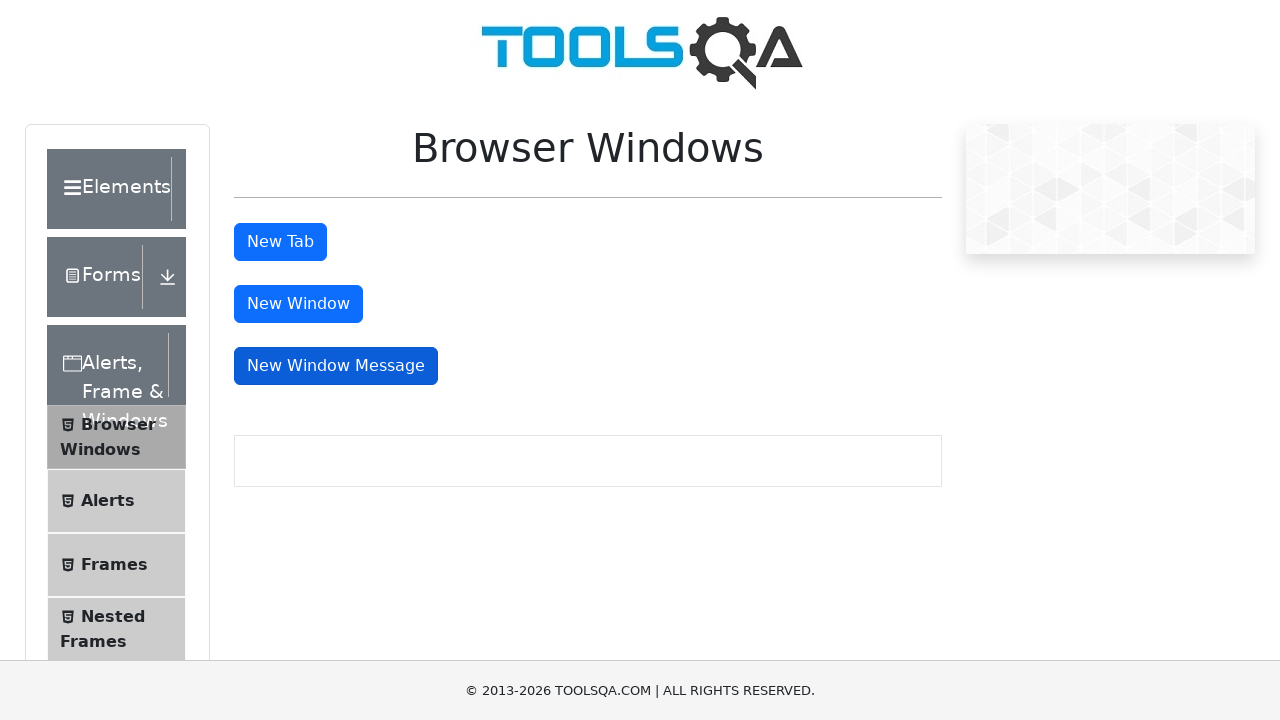